Navigates to the Inbox to Action web application in mobile viewport (375x667, iPhone SE equivalent) and verifies the page loads completely.

Starting URL: https://inbox-to-action.vercel.app/

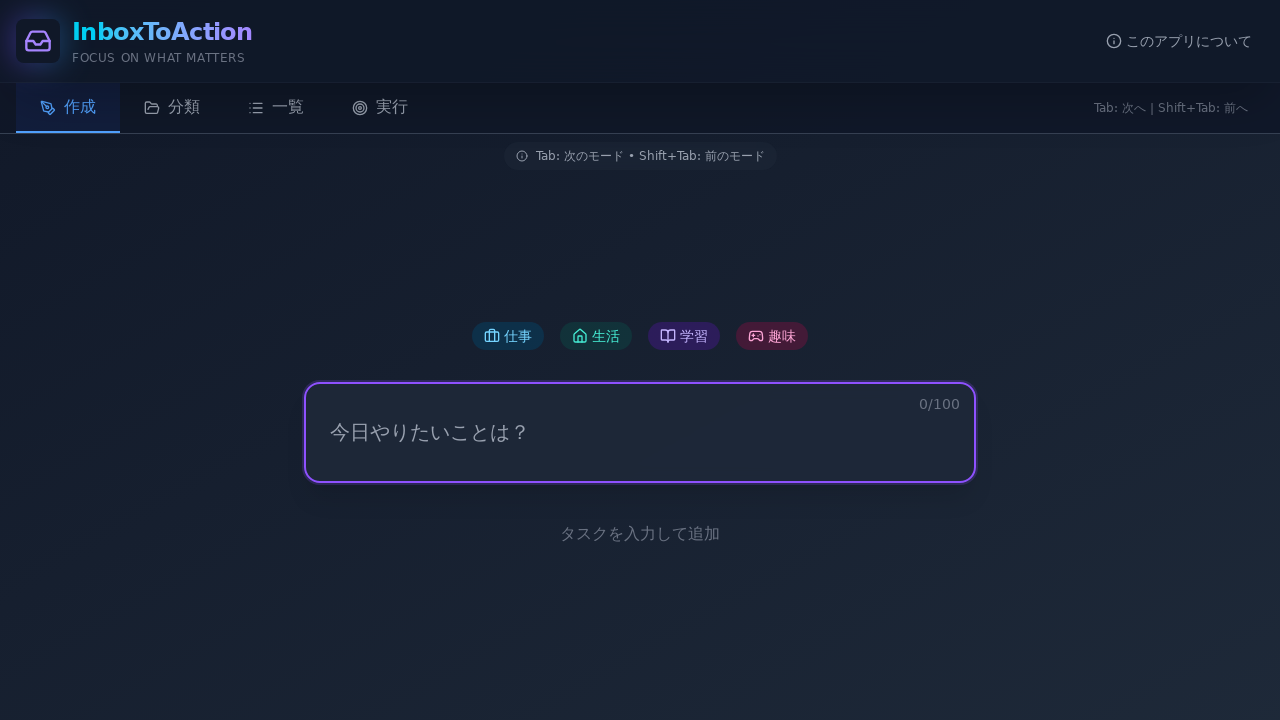

Set mobile viewport to 375x667 (iPhone SE equivalent)
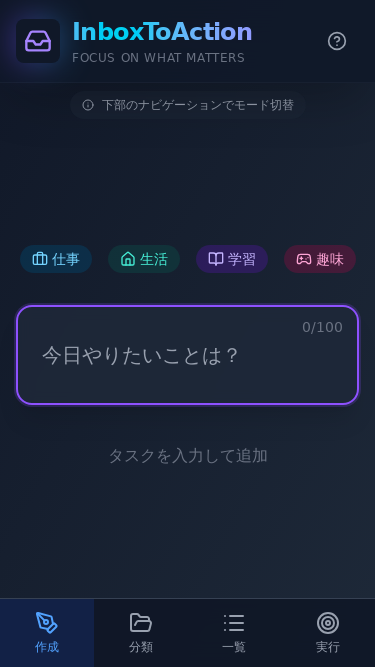

Page fully loaded - network idle state reached
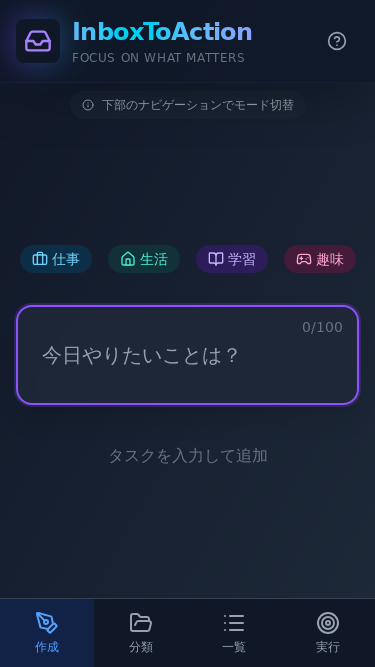

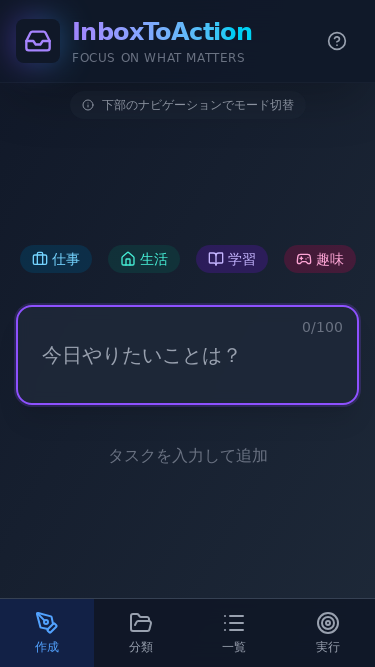